Navigates to the Biokart website and verifies that the page title matches the expected value "Biokart India Pvt Ltd – Bringing Biotech Closer!"

Starting URL: https://www.biokart.com

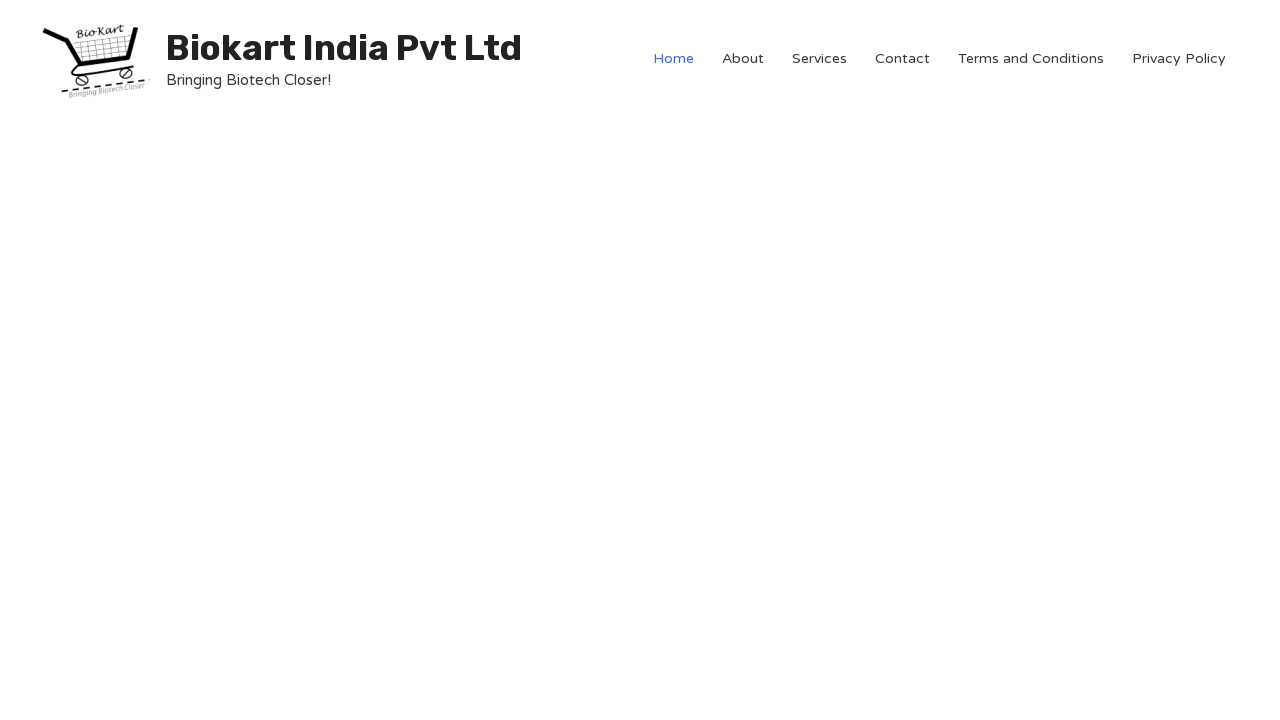

Navigated to https://www.biokart.com
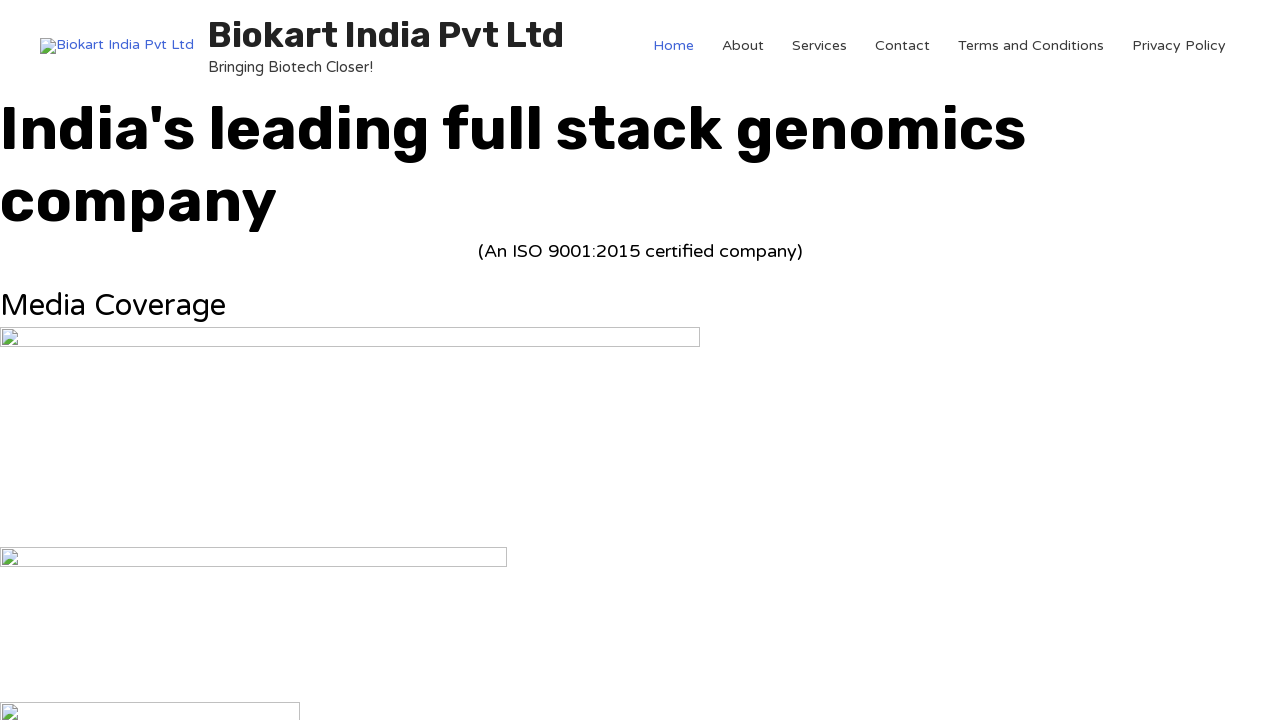

Page loaded completely (domcontentloaded state)
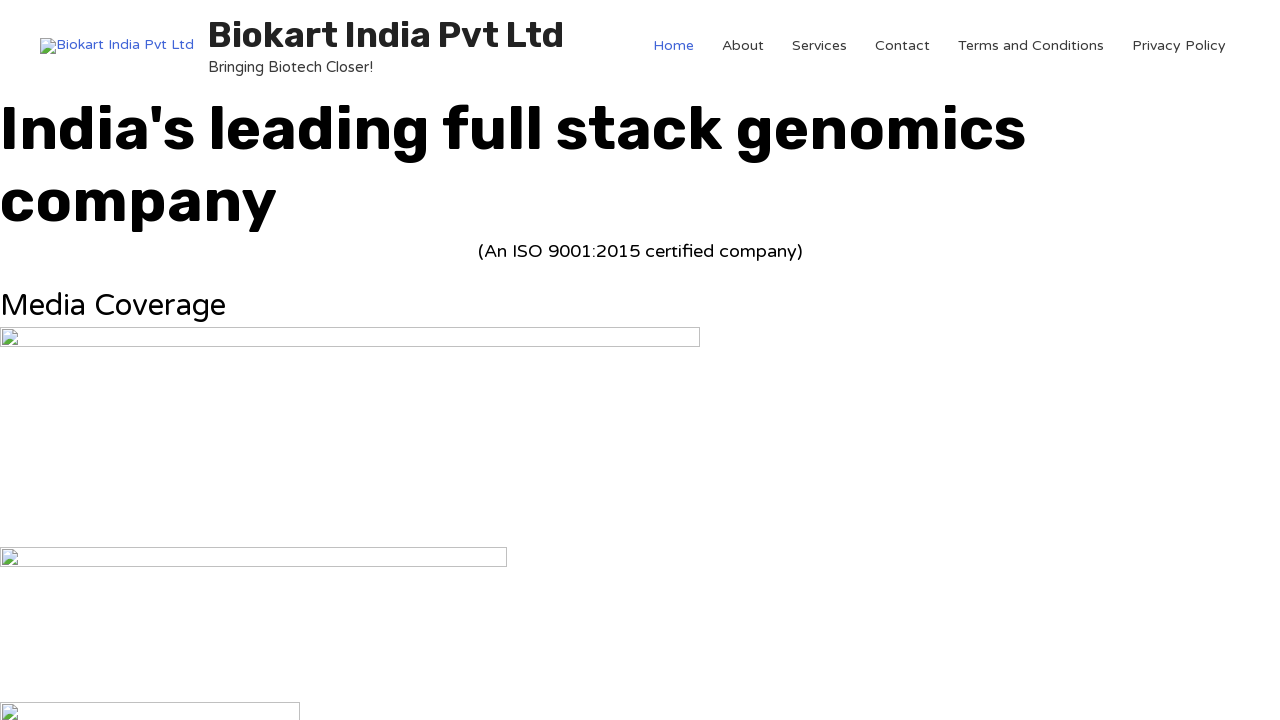

Retrieved page title: Biokart India Pvt Ltd – Bringing Biotech Closer!
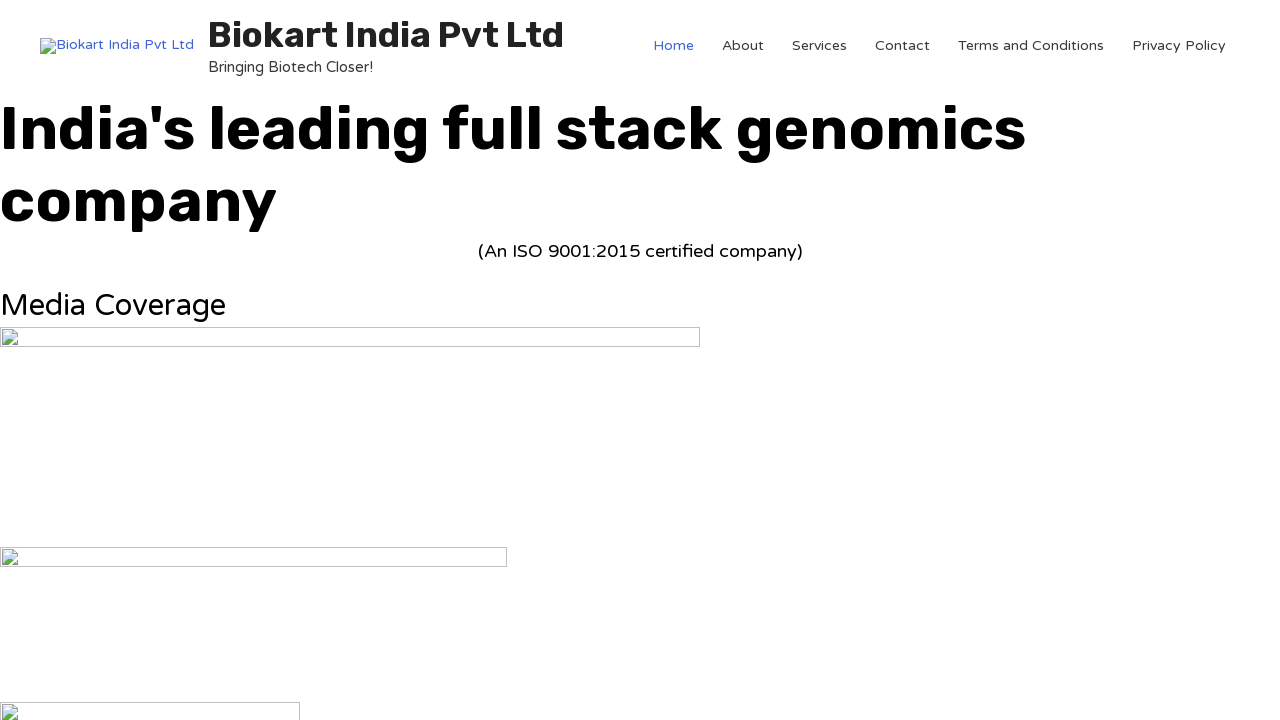

Verified page title matches expected value: Biokart India Pvt Ltd – Bringing Biotech Closer!
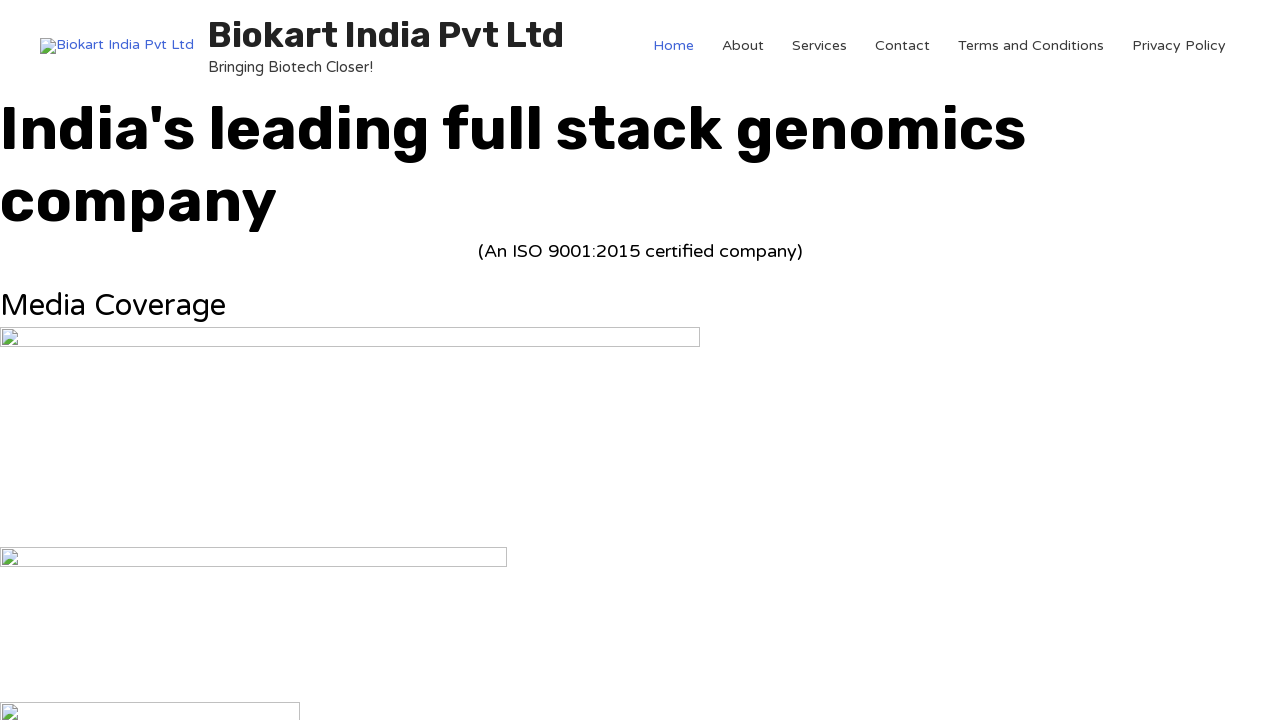

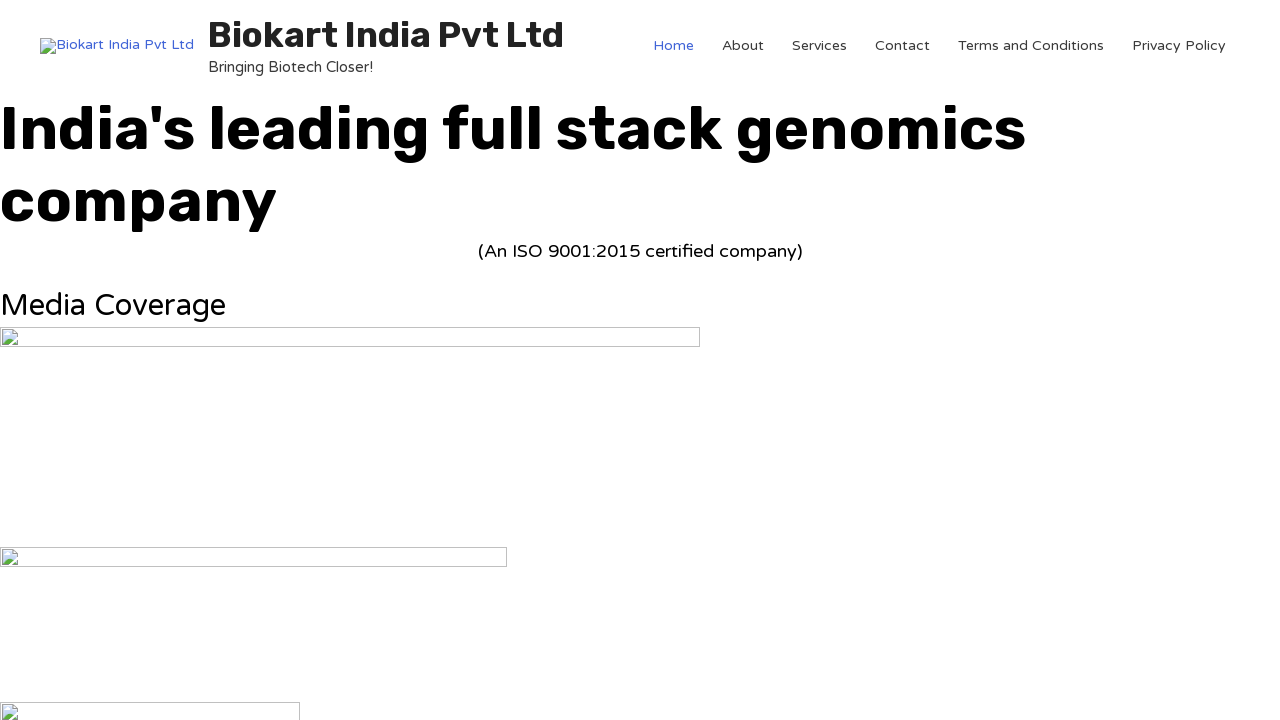